Tests that the todo counter displays the current number of items as todos are added

Starting URL: https://demo.playwright.dev/todomvc

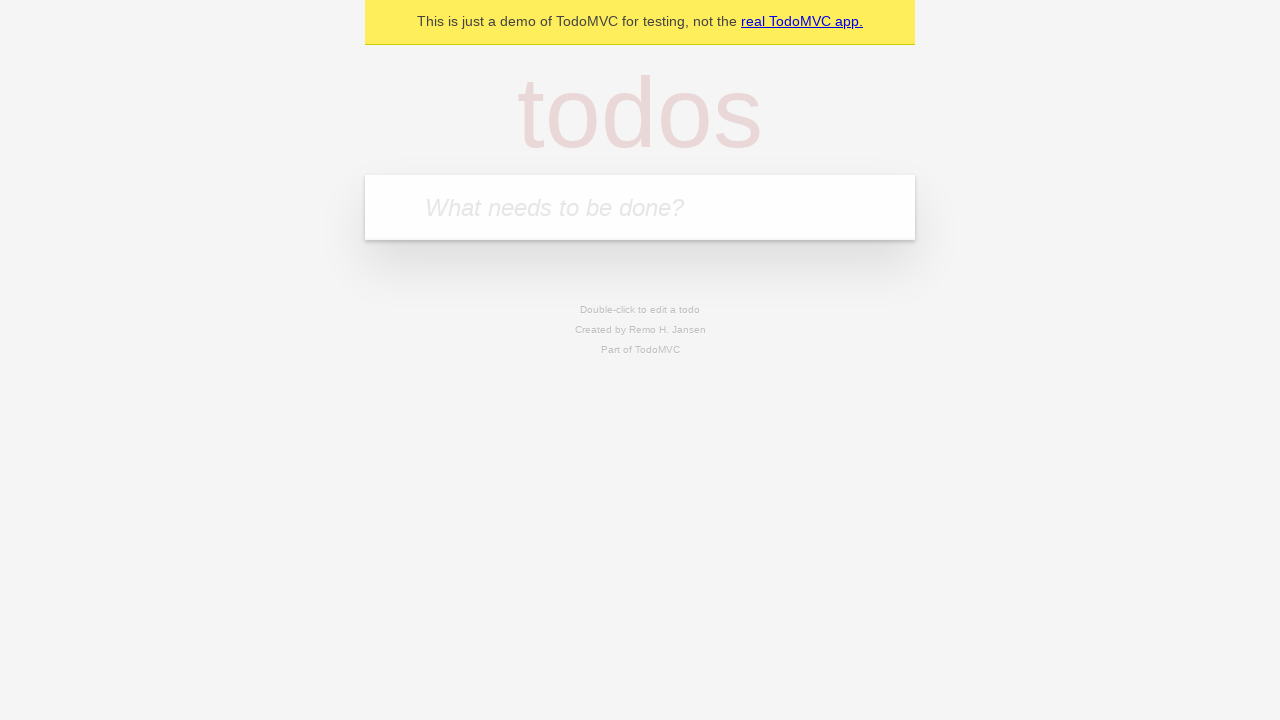

Filled todo input with 'buy some cheese' on internal:attr=[placeholder="What needs to be done?"i]
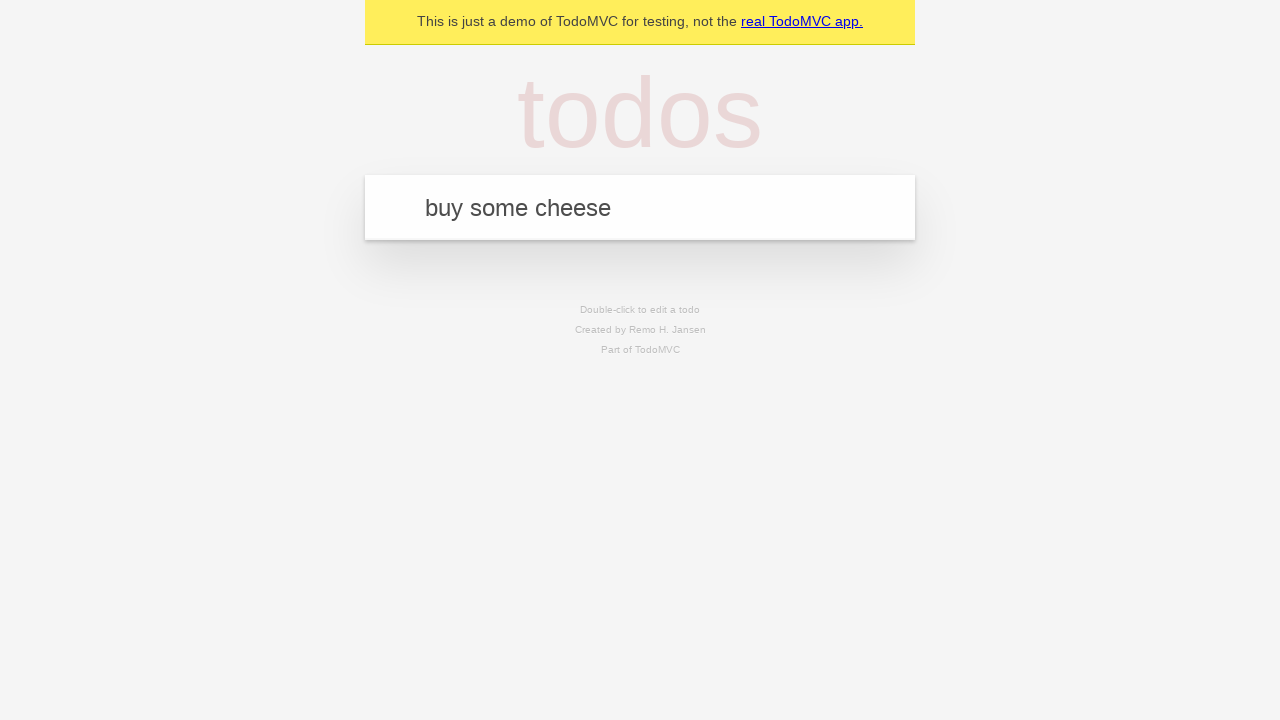

Pressed Enter to add first todo item on internal:attr=[placeholder="What needs to be done?"i]
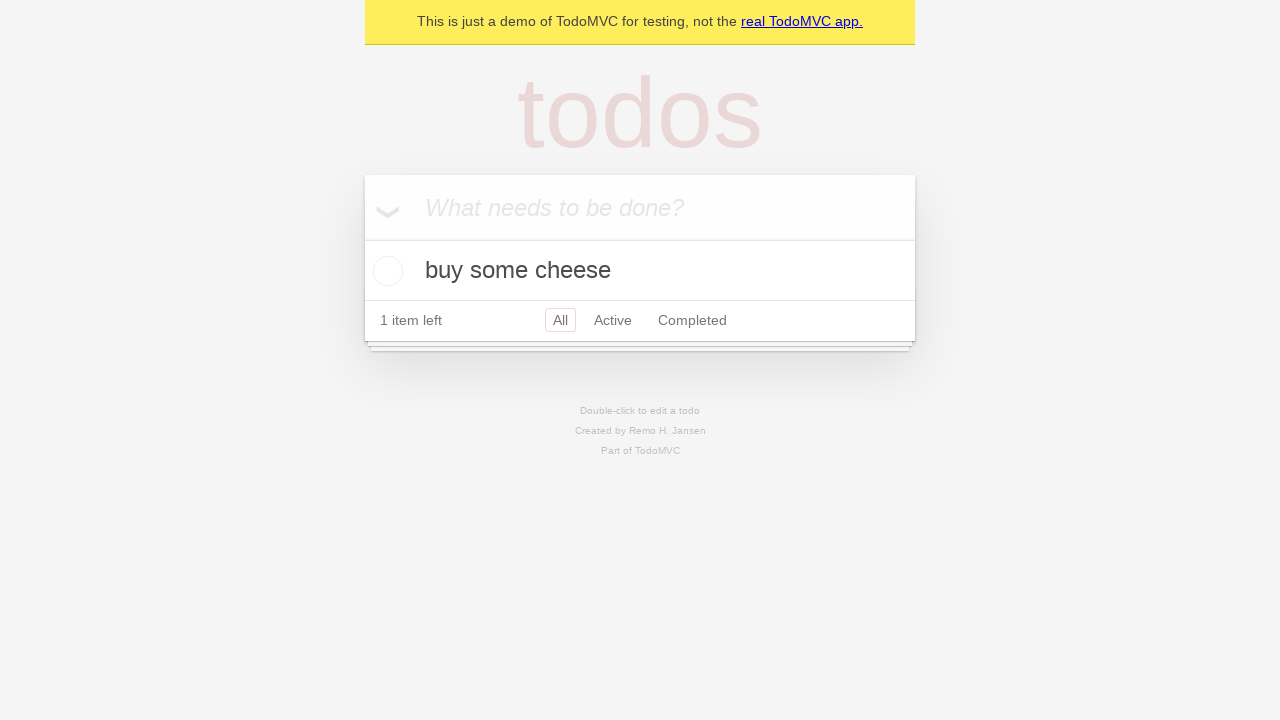

Todo counter element appeared after adding first item
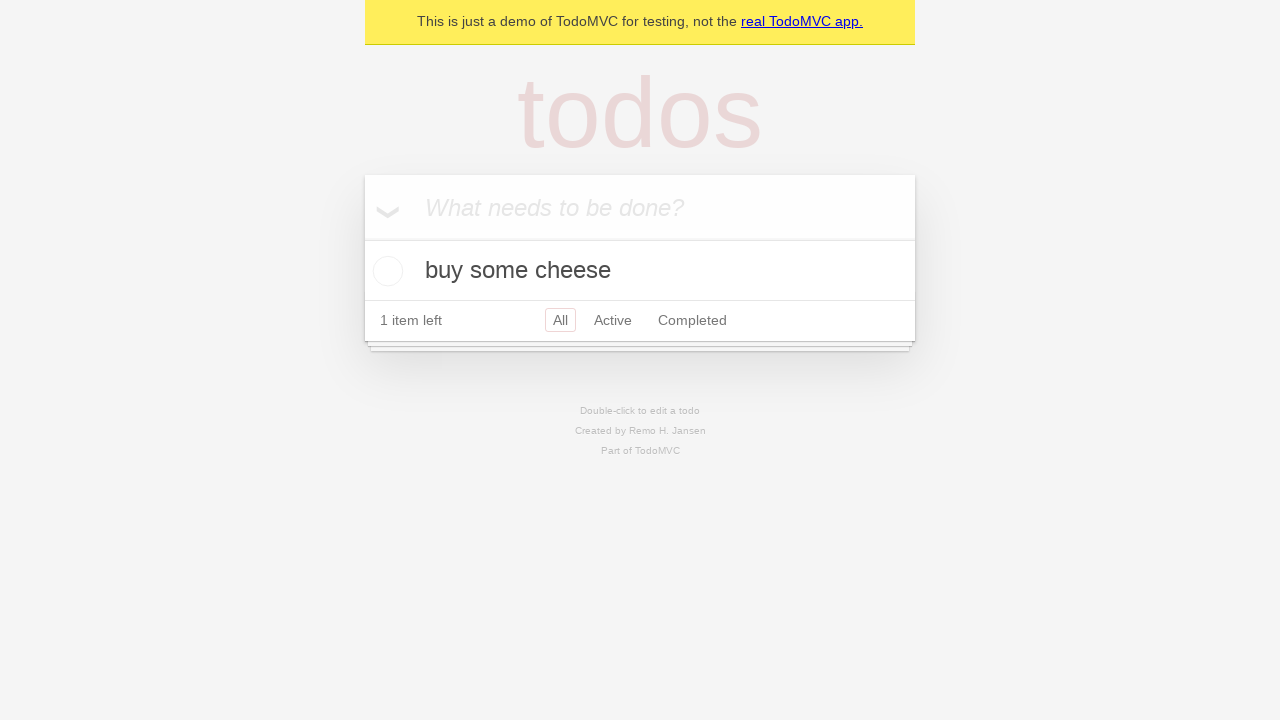

Filled todo input with 'feed the cat' on internal:attr=[placeholder="What needs to be done?"i]
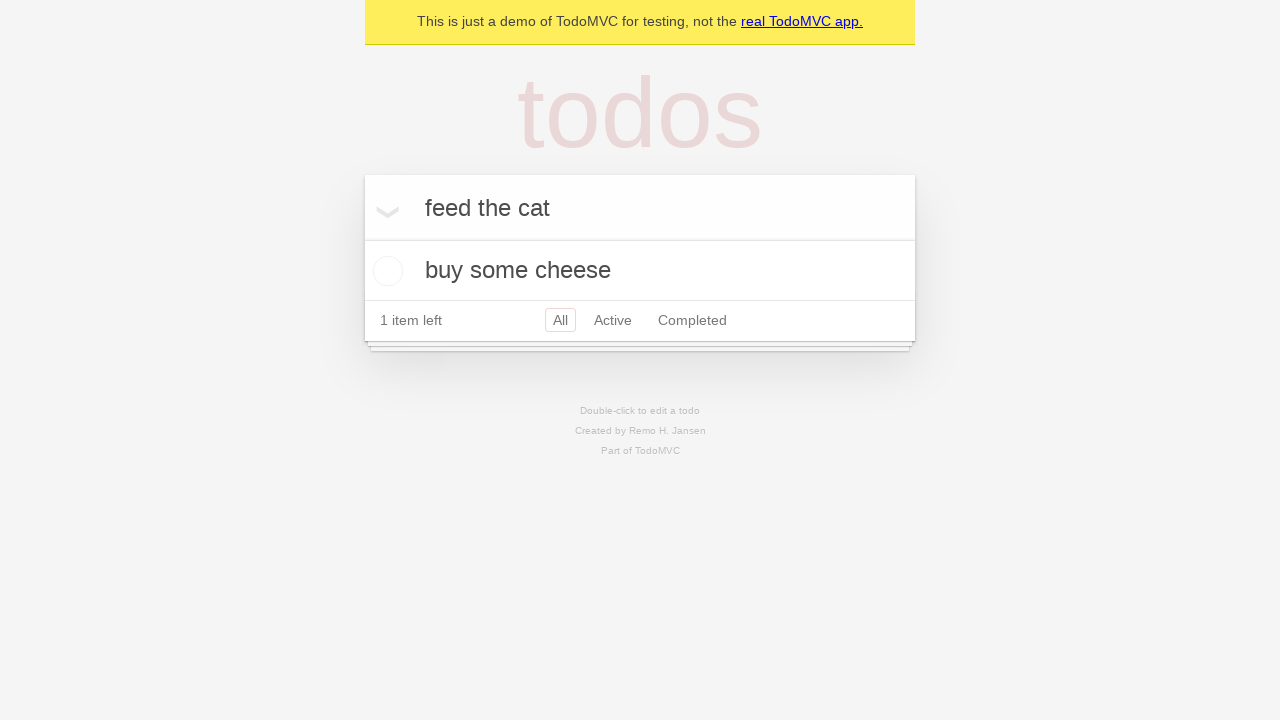

Pressed Enter to add second todo item on internal:attr=[placeholder="What needs to be done?"i]
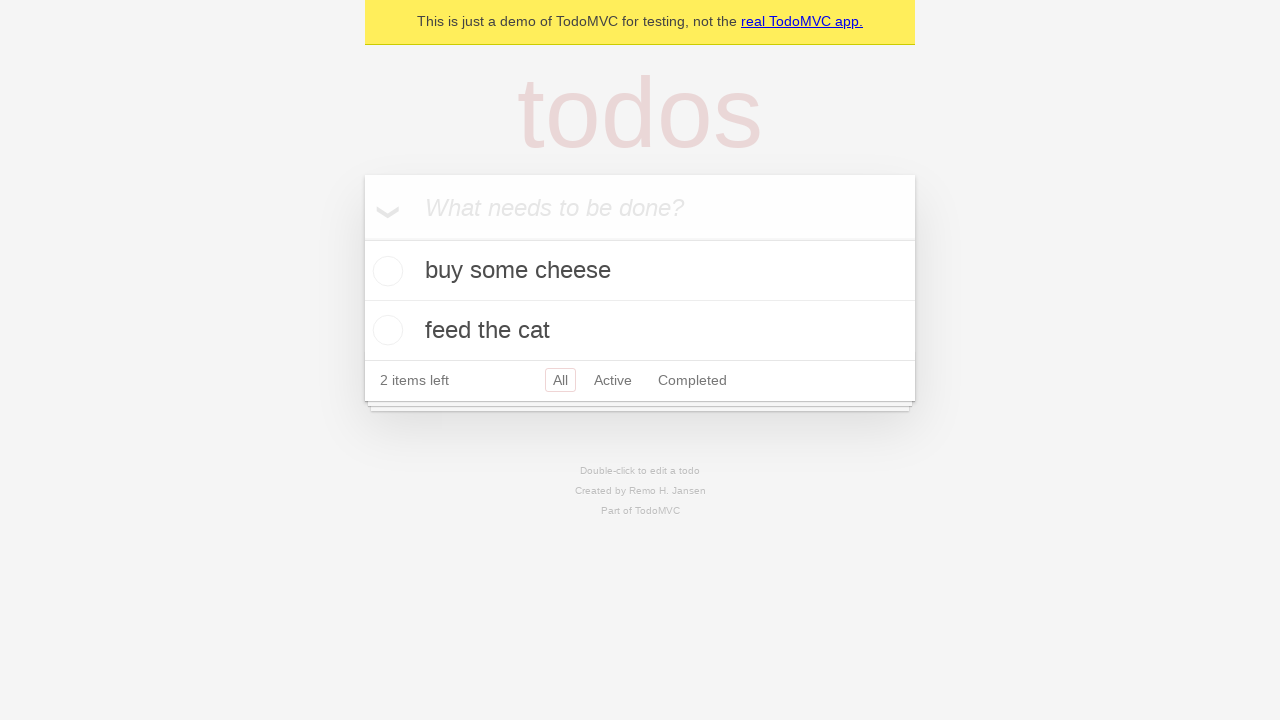

Todo counter updated to reflect 2 items
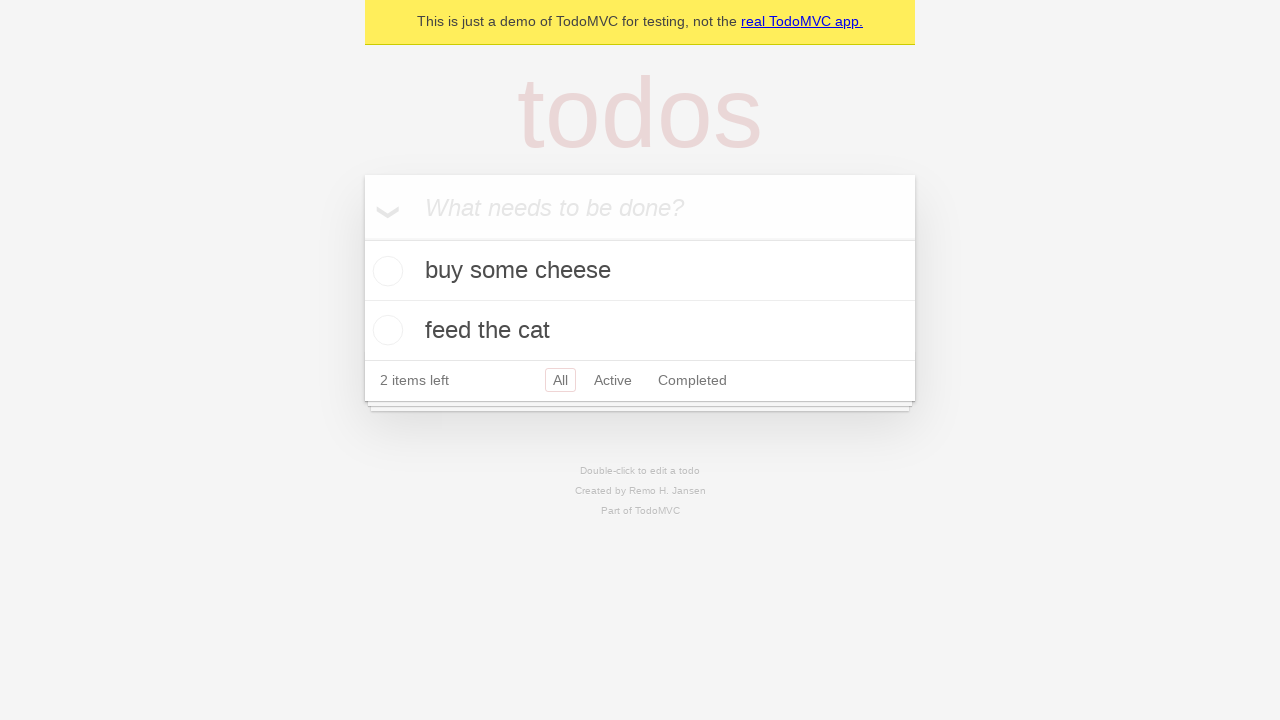

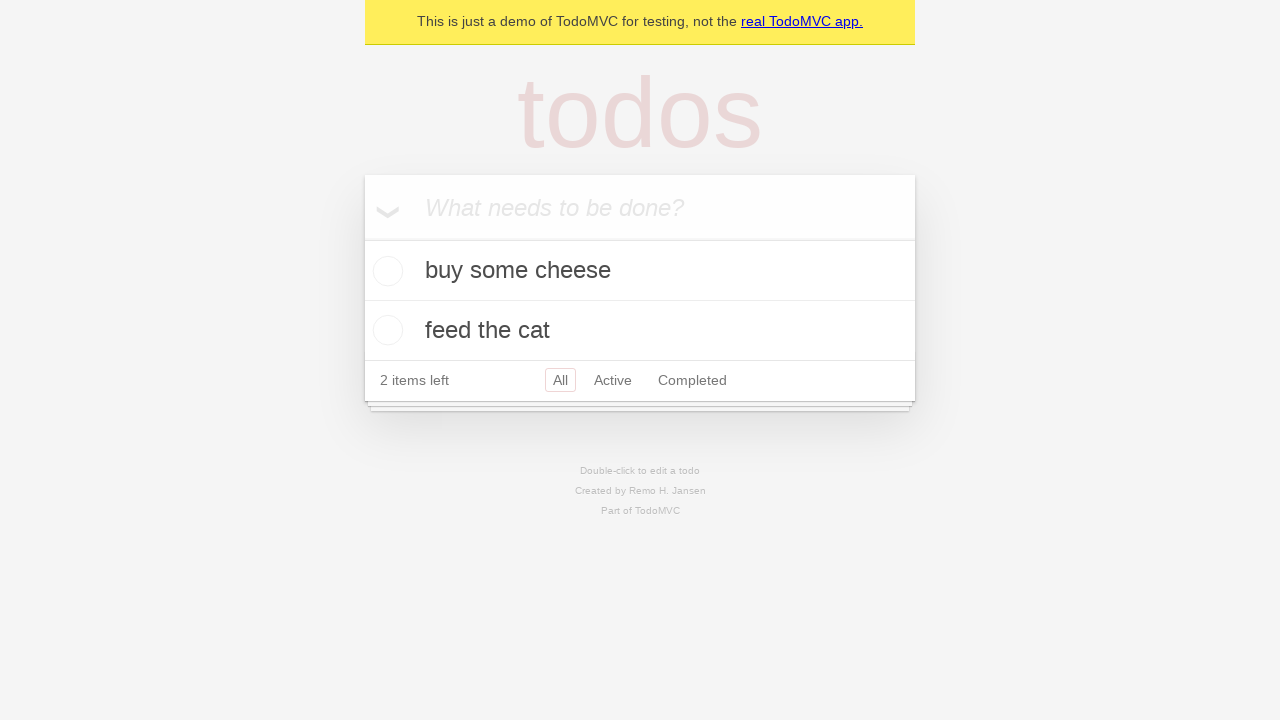